Tests that the GitHub homepage loads correctly by verifying the page title contains 'GitHub'

Starting URL: https://github.com

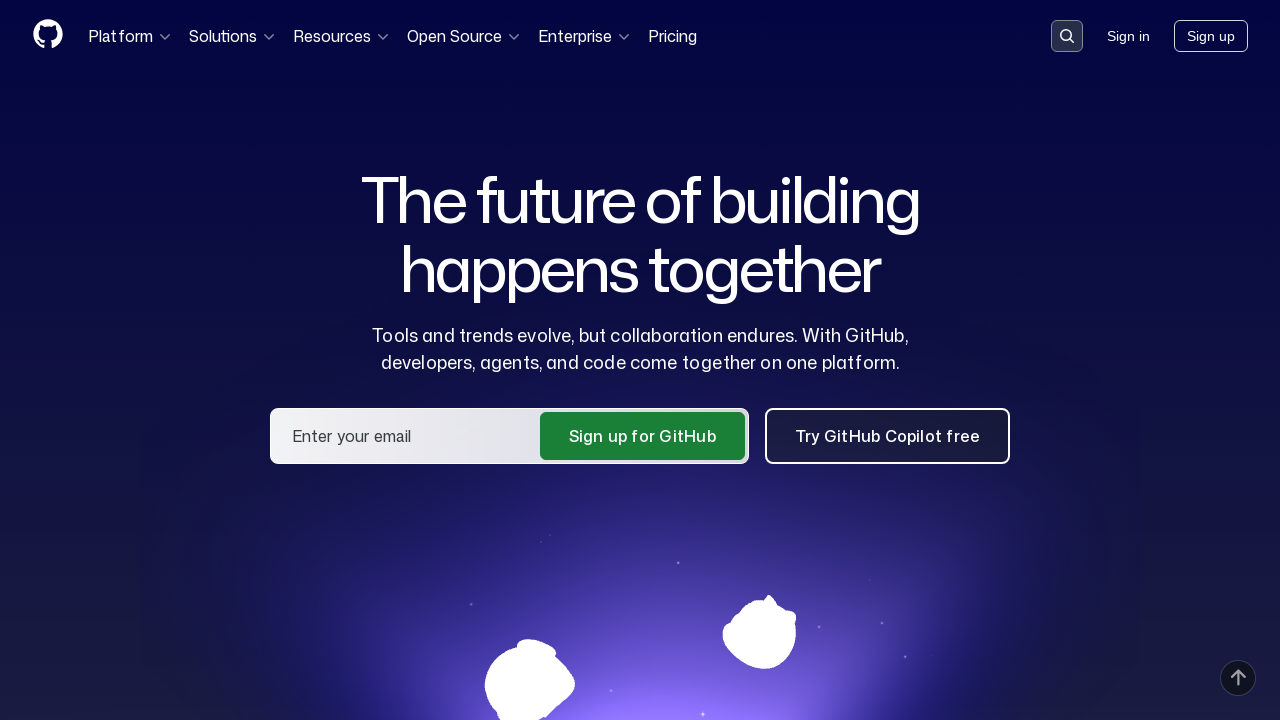

Navigated to GitHub homepage at https://github.com
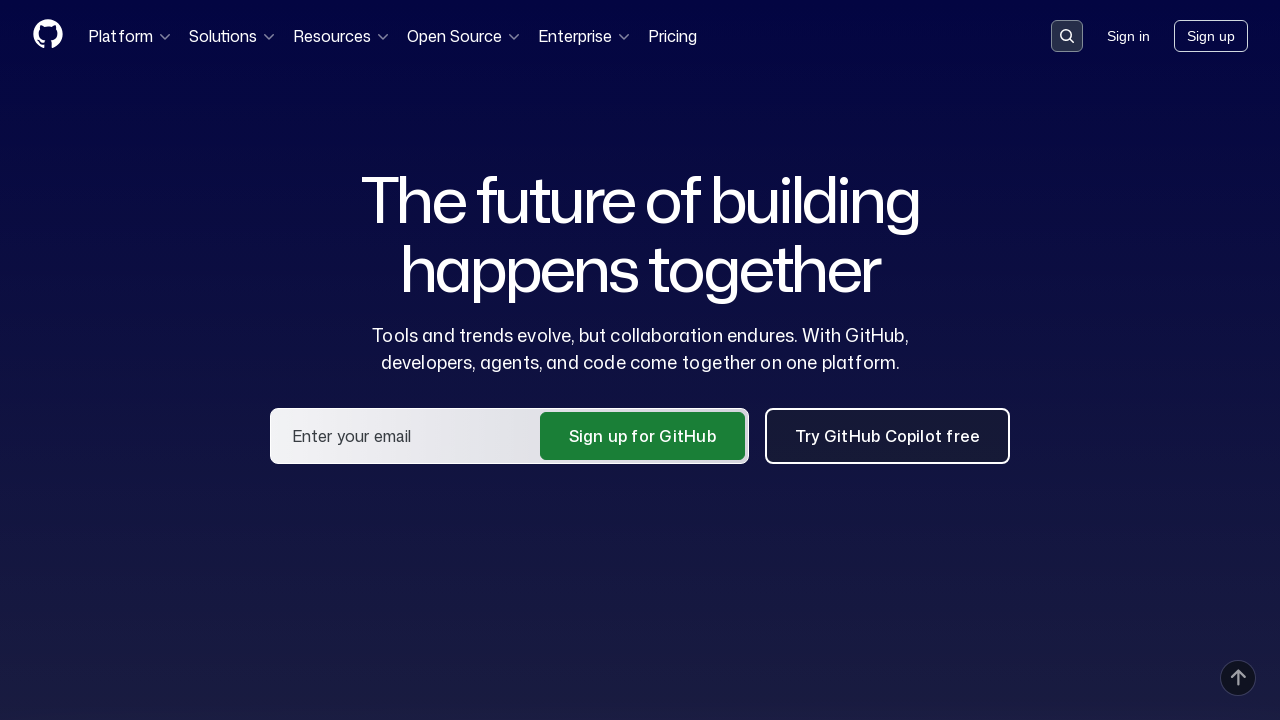

Verified page title contains 'GitHub'
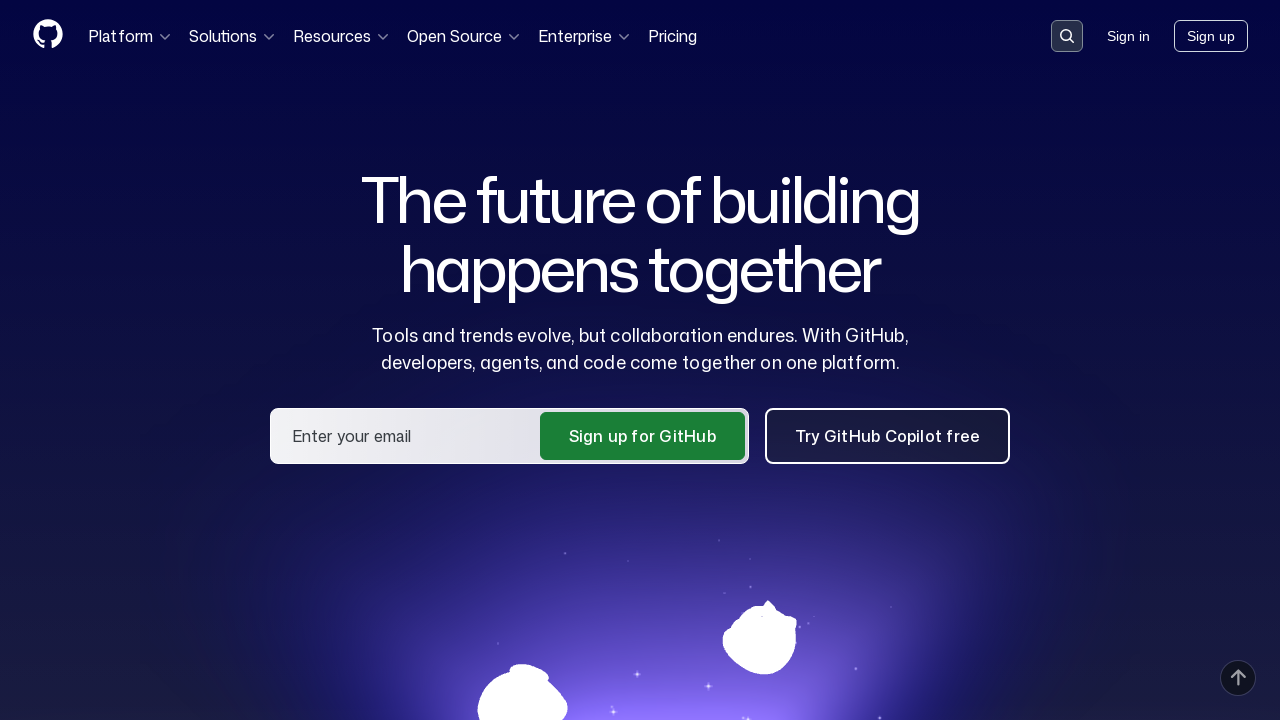

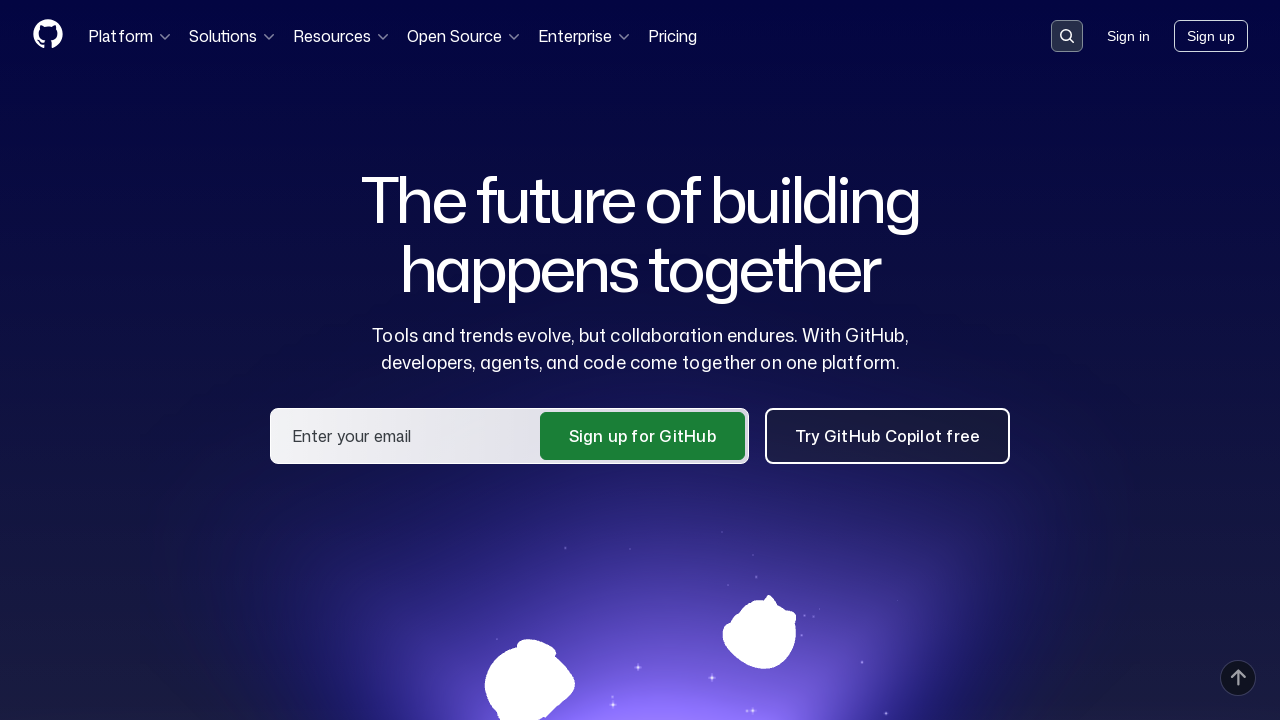